Clicks on the first dropdown and verifies the count of main menu headers that appear

Starting URL: https://www.usps.com/

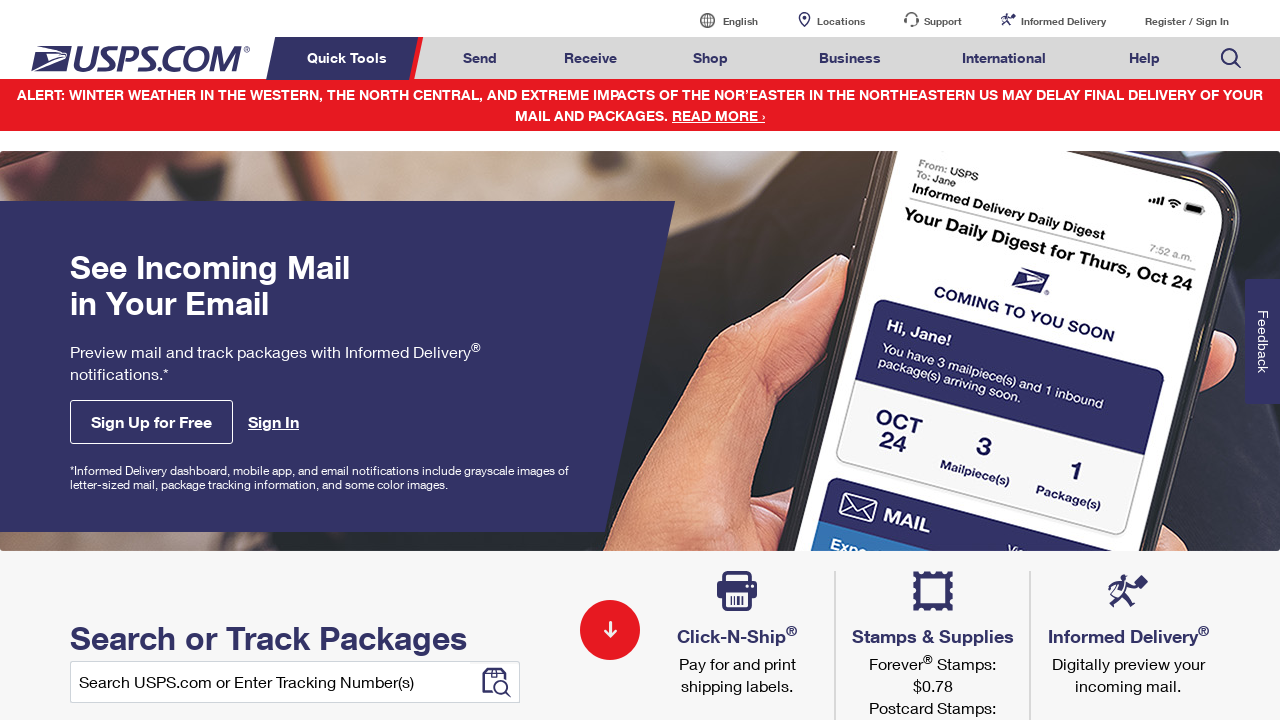

Clicked on the first dropdown in the navigation list at (350, 58) on xpath=//*[@class = 'nav-list']/li >> nth=0
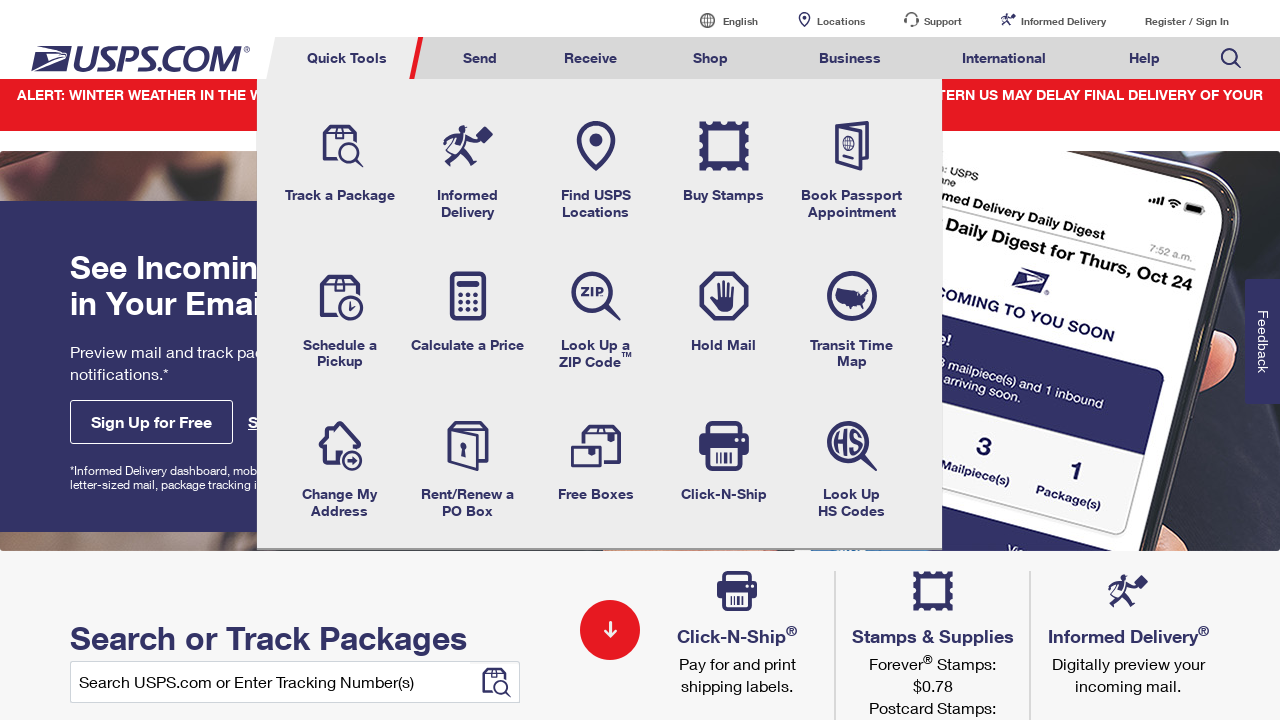

Retrieved all main menu header elements
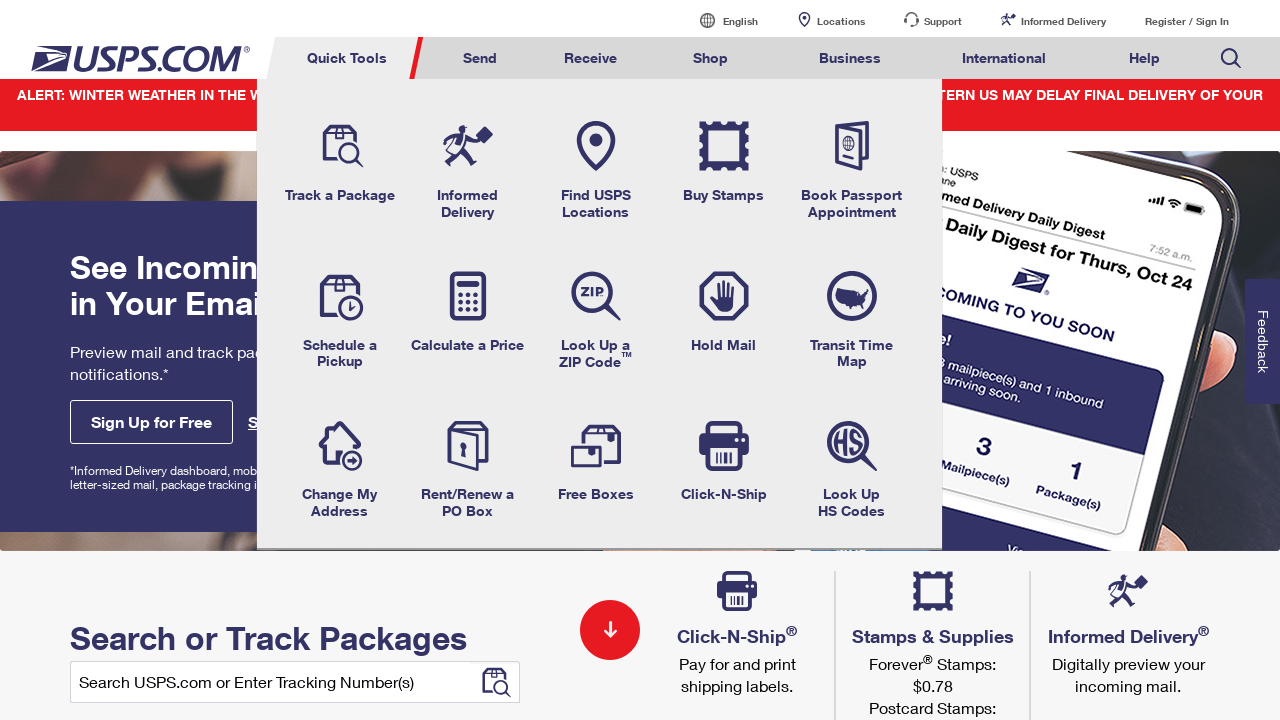

Verified count of main menu headers: 6
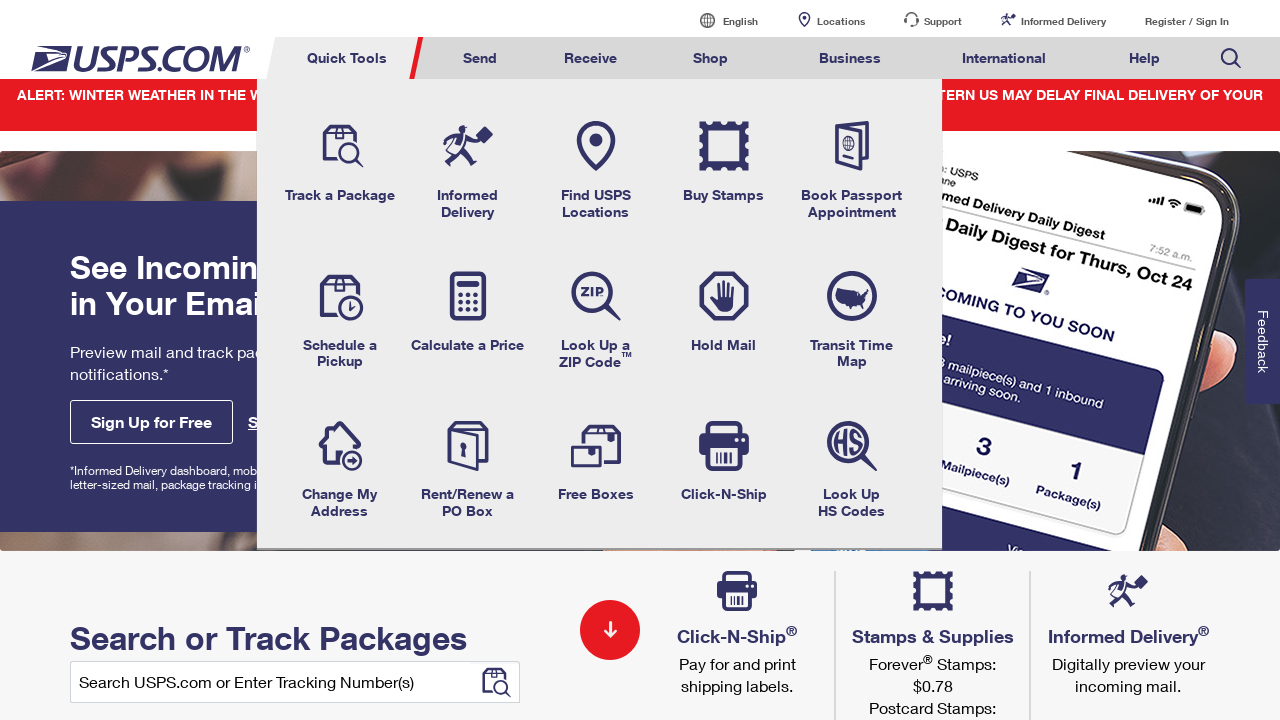

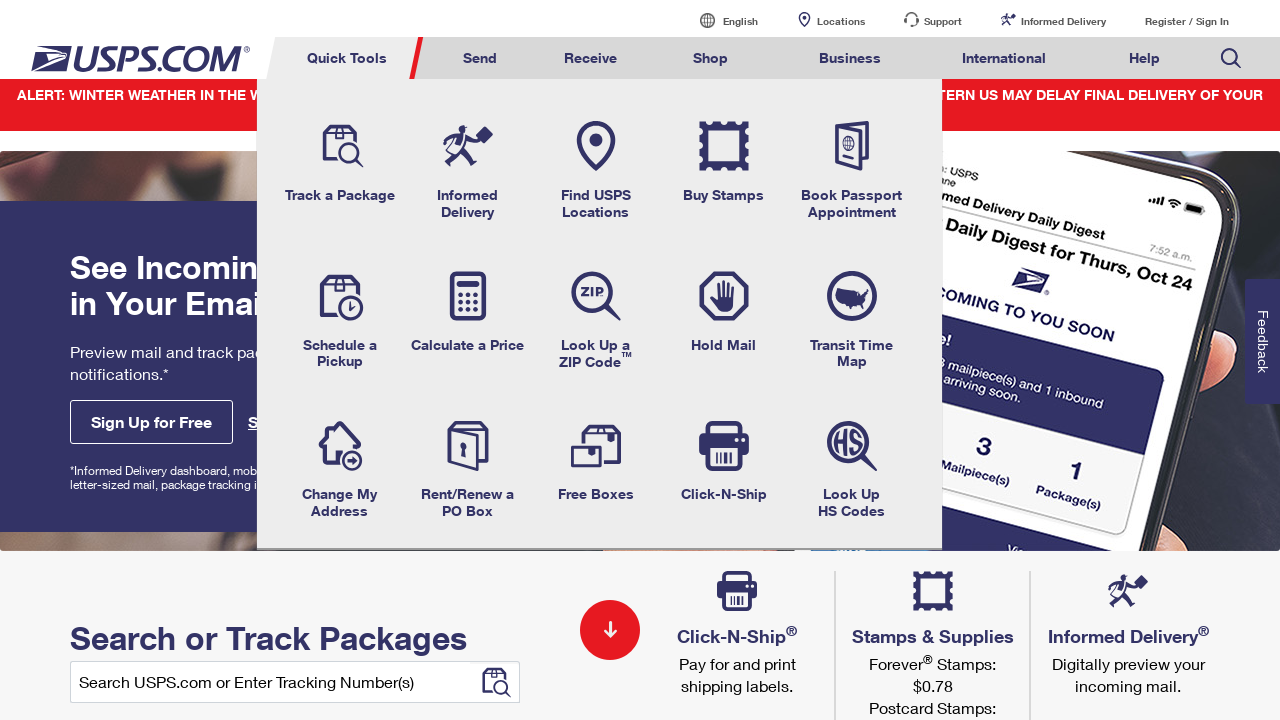